Tests single key press functionality by pressing a key and verifying it was recognized

Starting URL: https://the-internet.herokuapp.com/key_presses

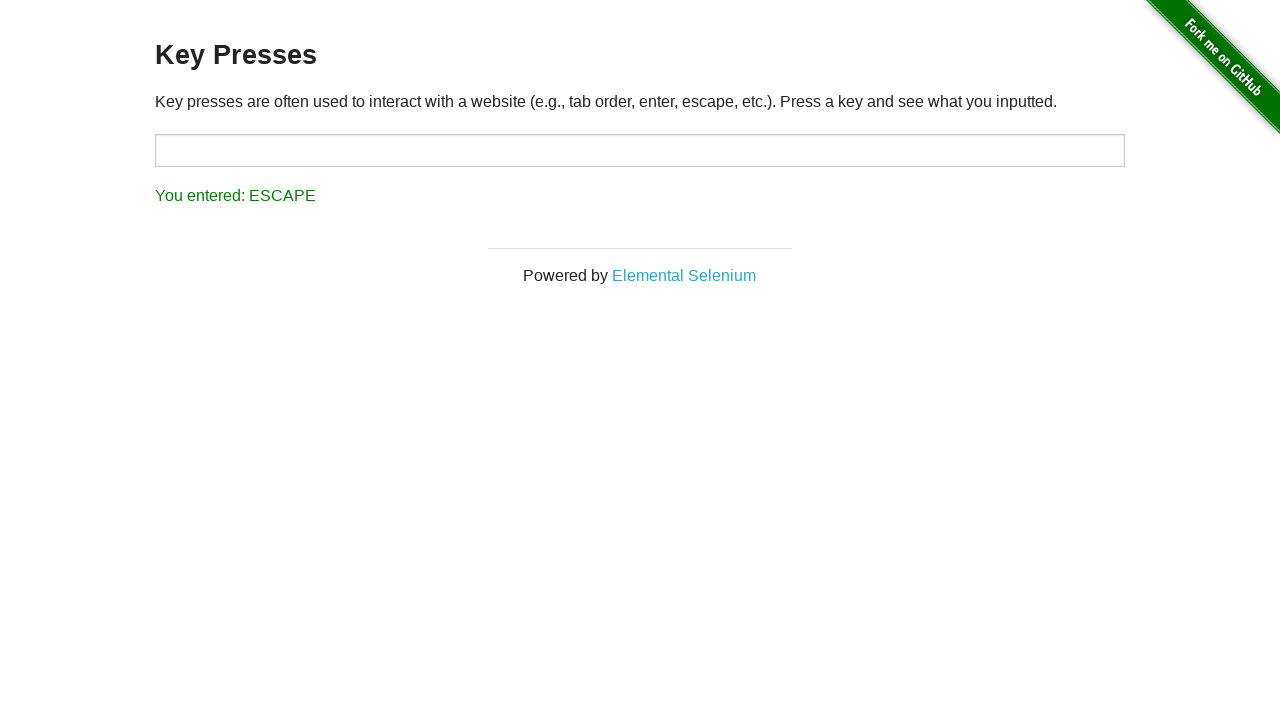

Waited for page to load with networkidle state
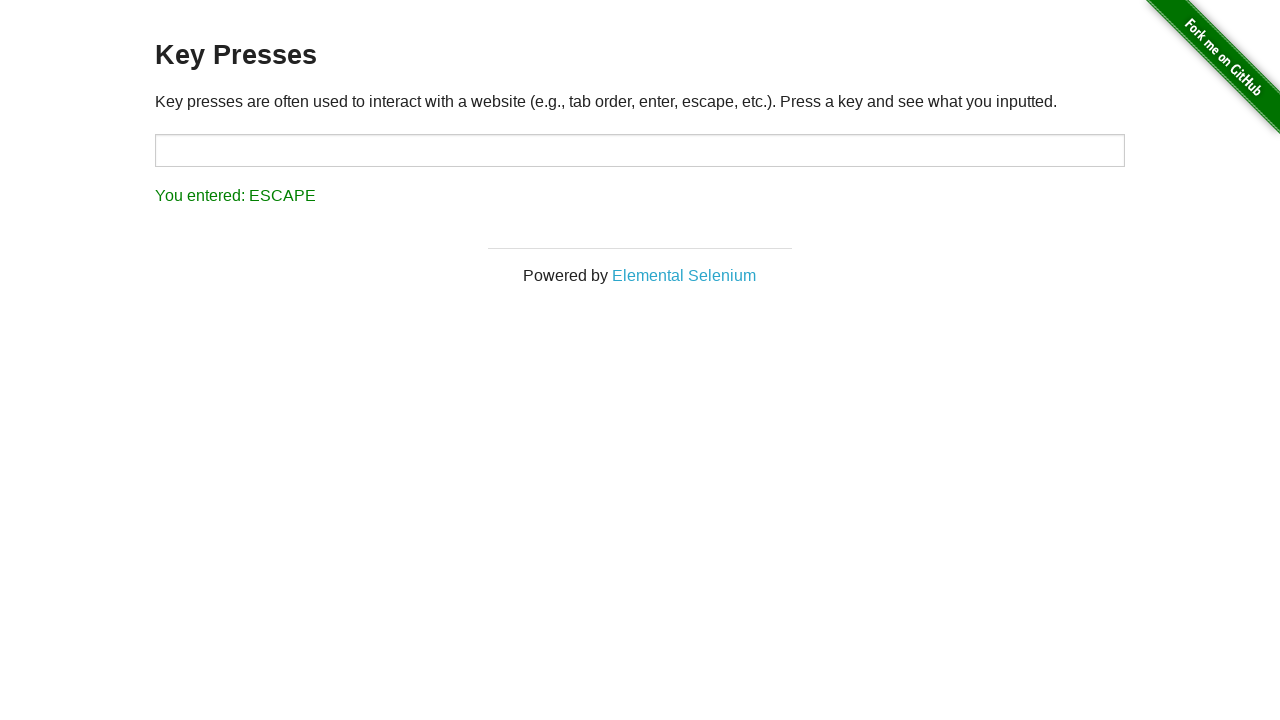

Clicked on the target input field at (640, 150) on #target
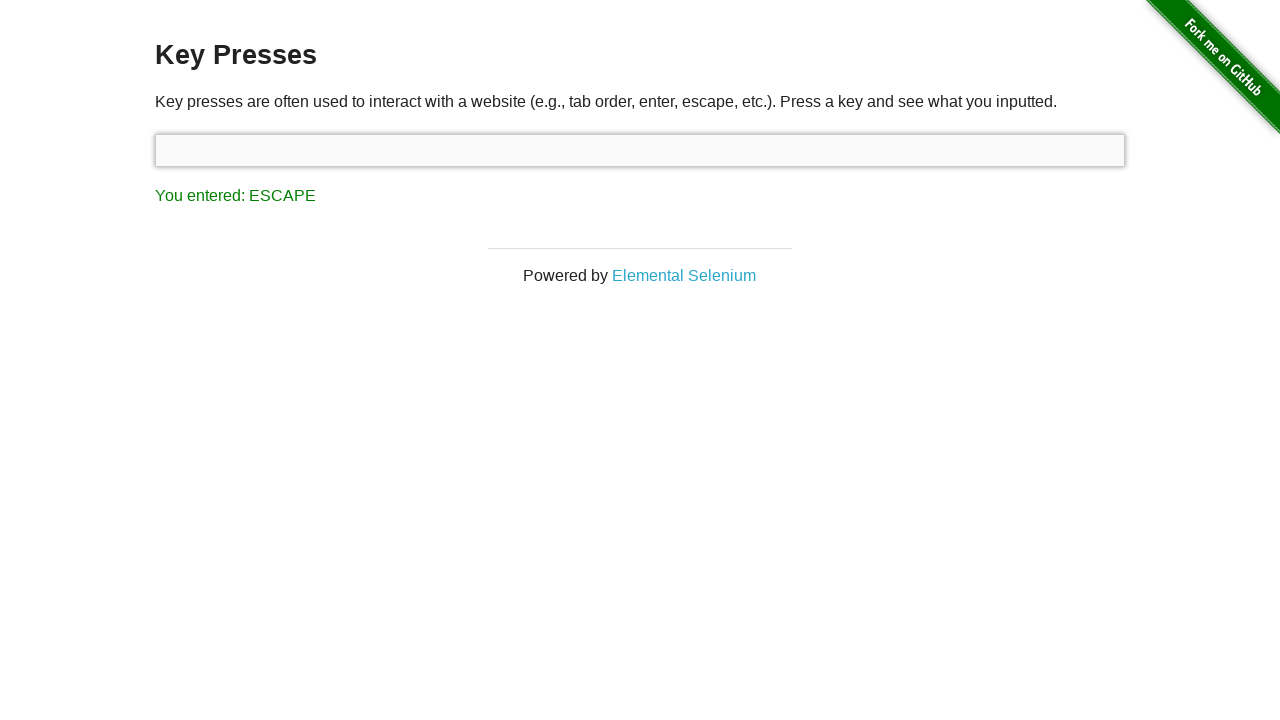

Pressed the 'a' key
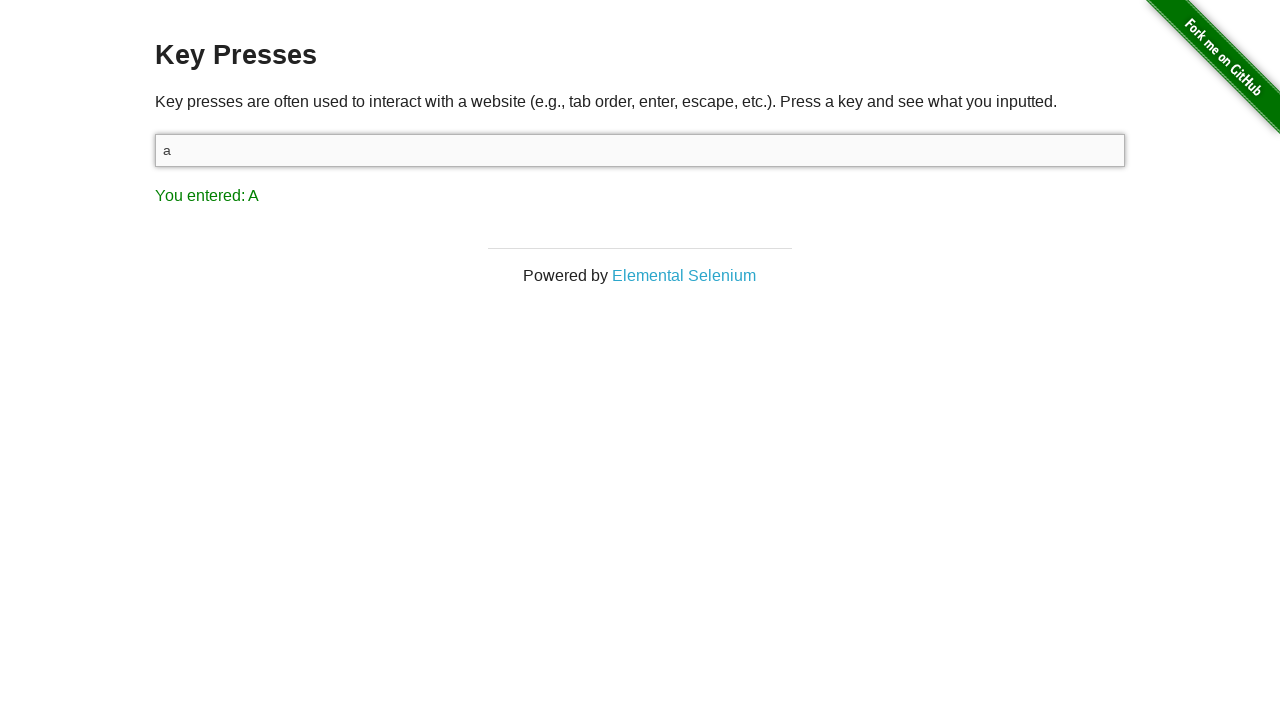

Verified that the 'A' key press was recognized in the result
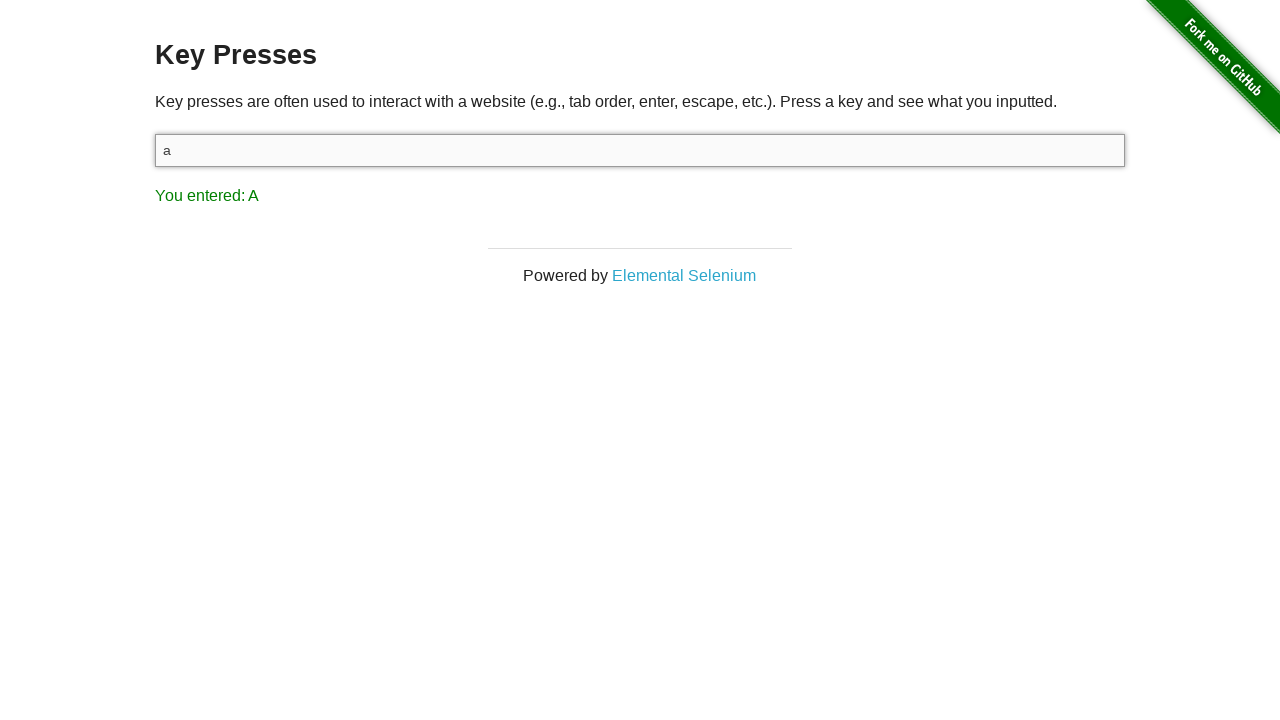

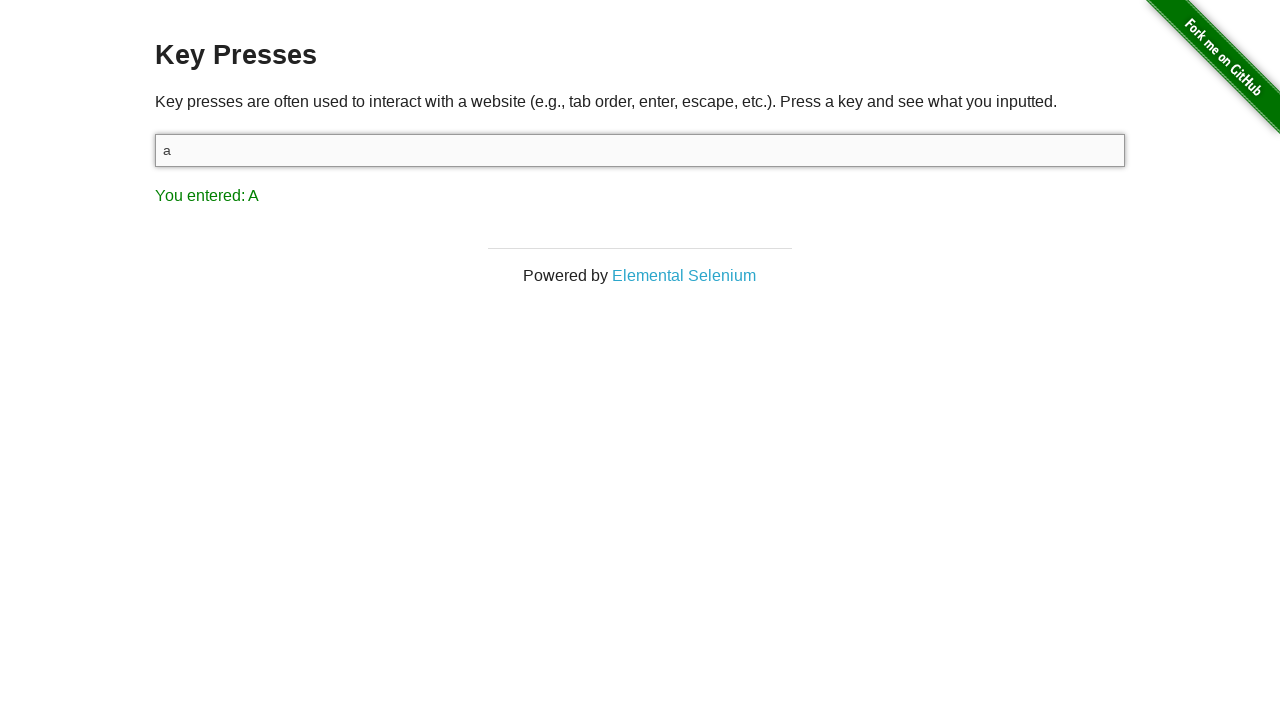